Tests clicking various buttons and table elements on the challenging DOM page

Starting URL: https://the-internet.herokuapp.com/challenging_dom

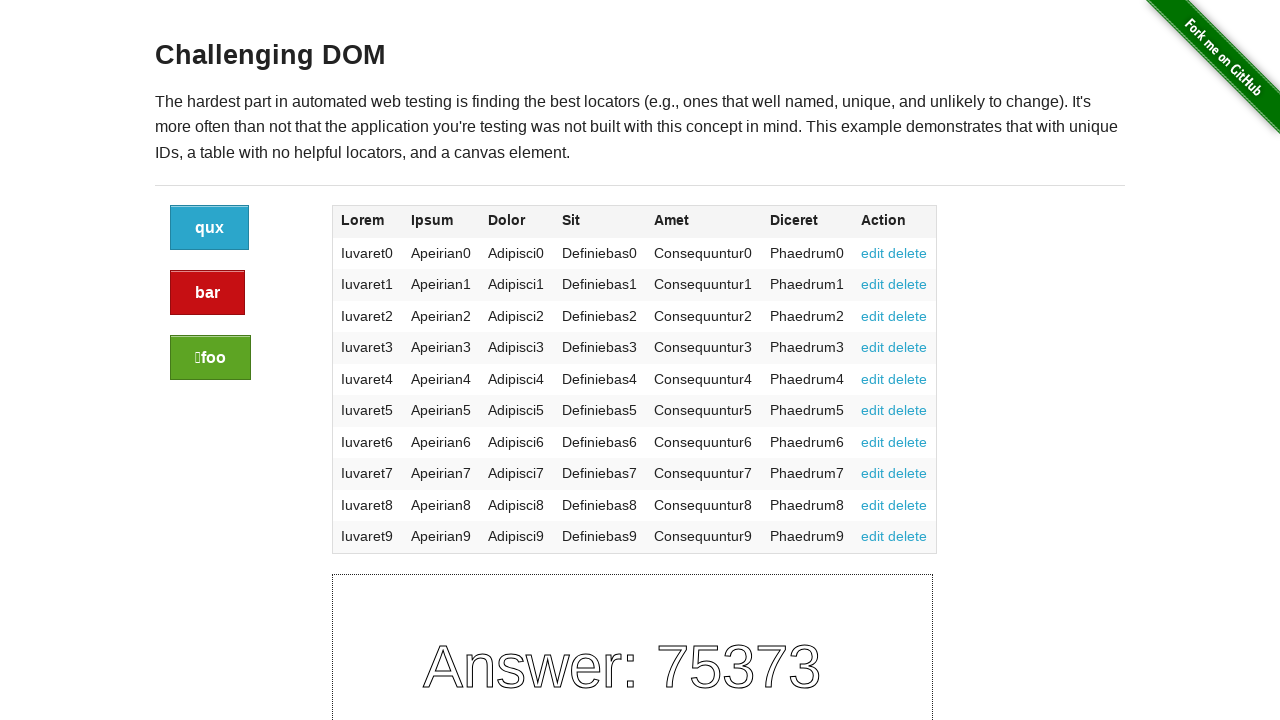

Clicked blue button at (210, 228) on .button:nth-of-type(1)
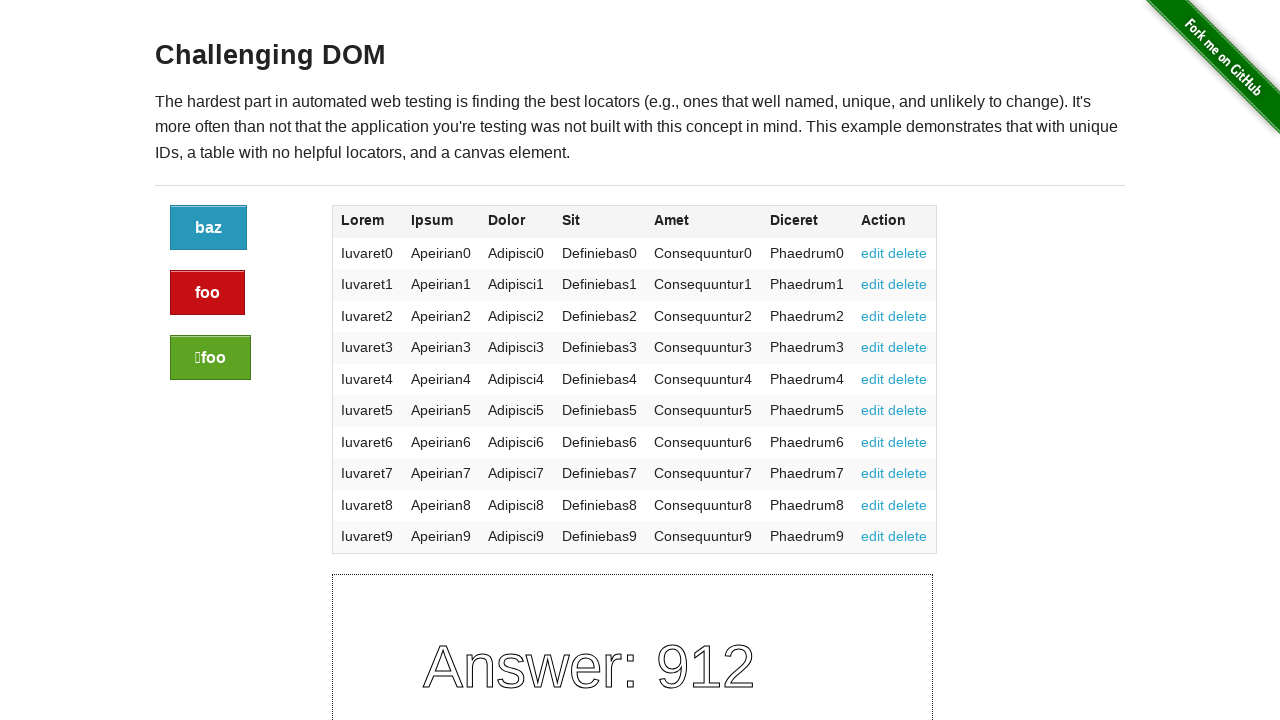

Clicked red alert button at (208, 293) on .alert
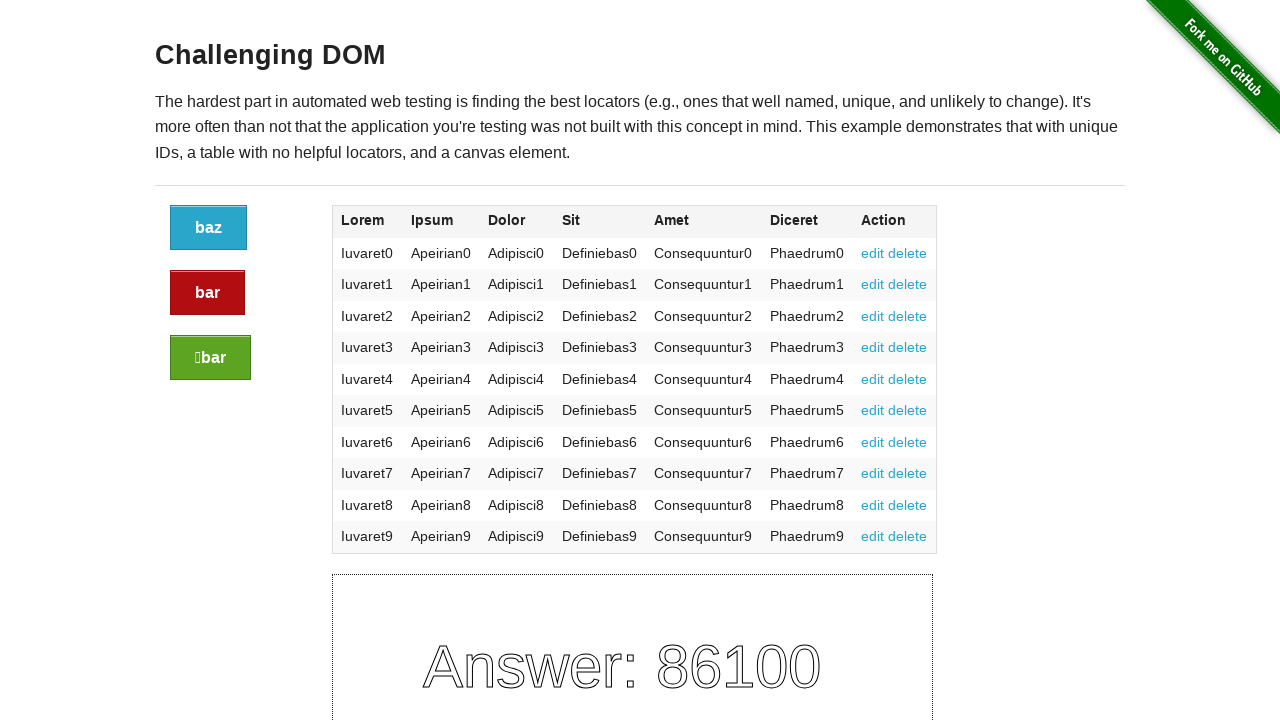

Clicked green success button at (210, 358) on .success
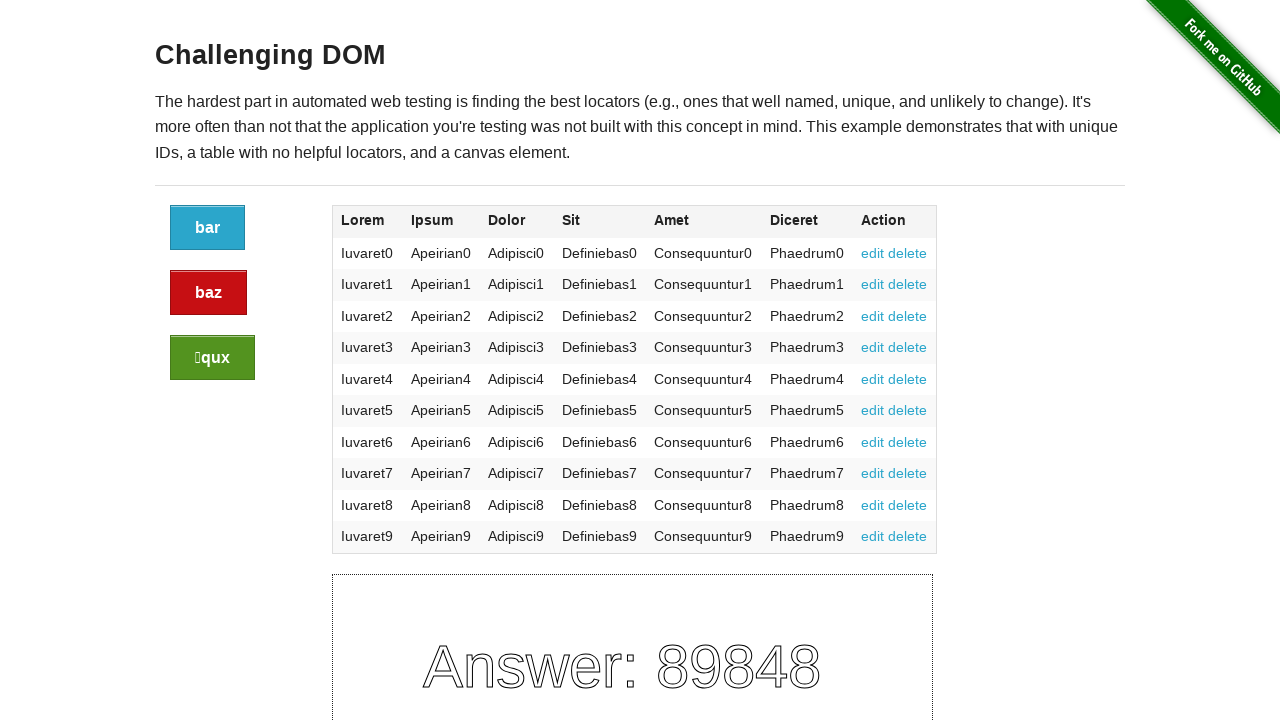

Clicked edit button in third table row at (873, 316) on tbody tr:nth-of-type(3) [href='#edit']
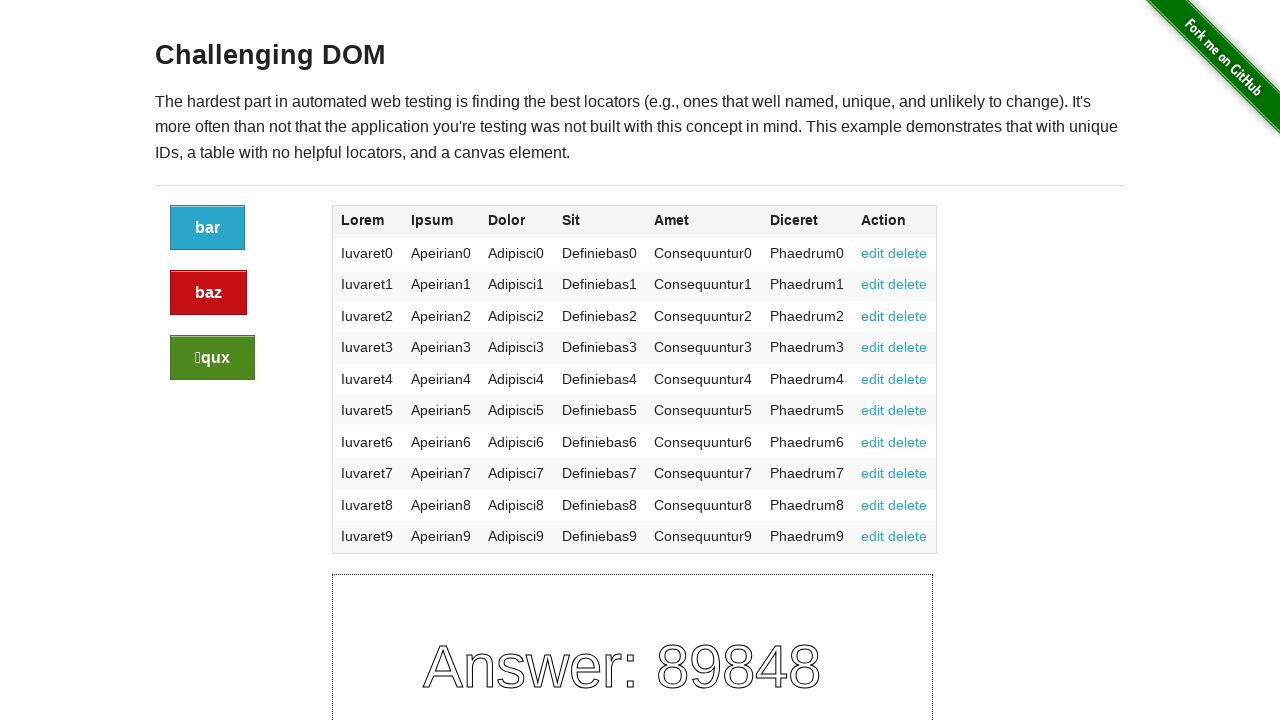

Clicked delete button in fourth table row at (908, 347) on tbody tr:nth-of-type(4) [href='#delete']
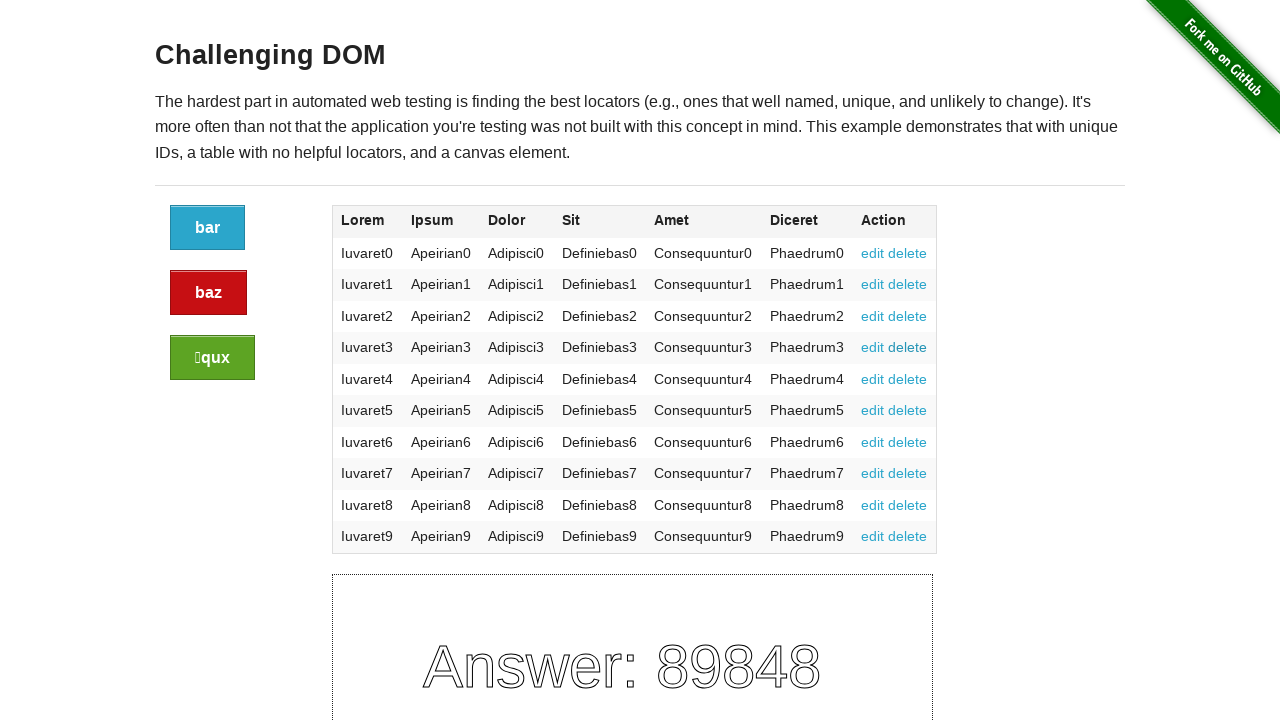

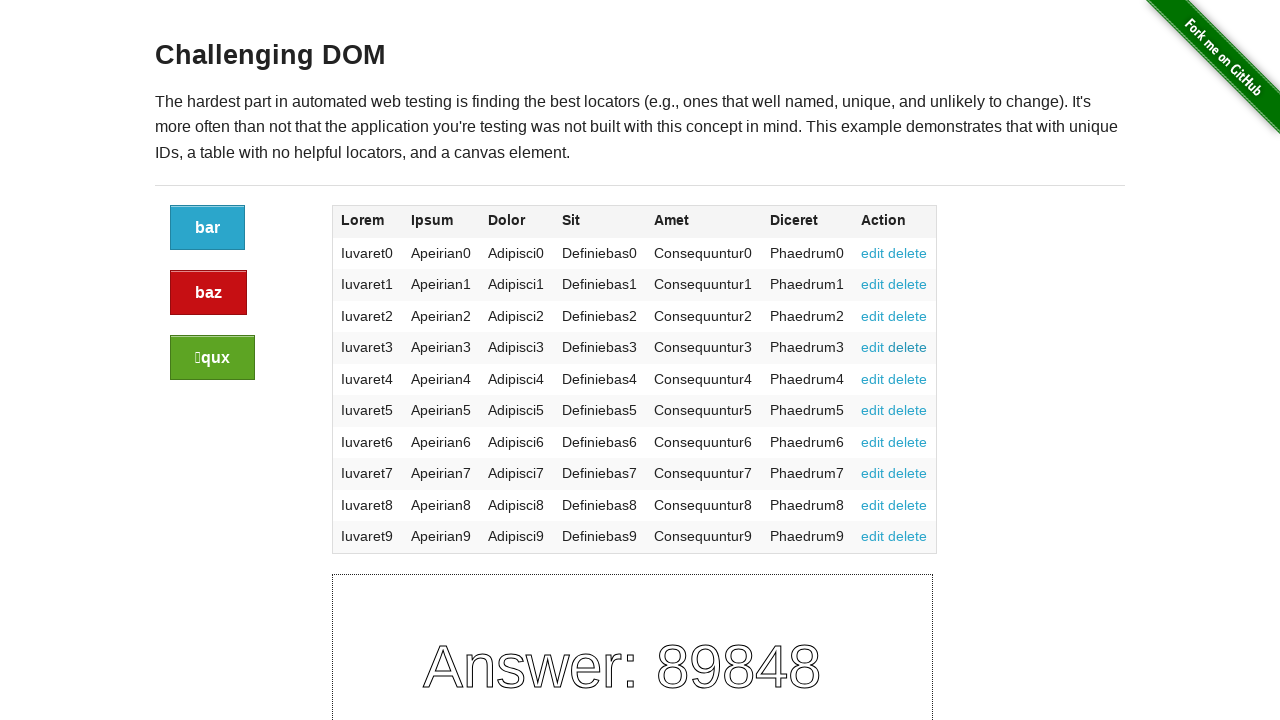